Tests drag and drop functionality by dragging a draggable element to a droppable target area

Starting URL: https://testautomationpractice.blogspot.com/

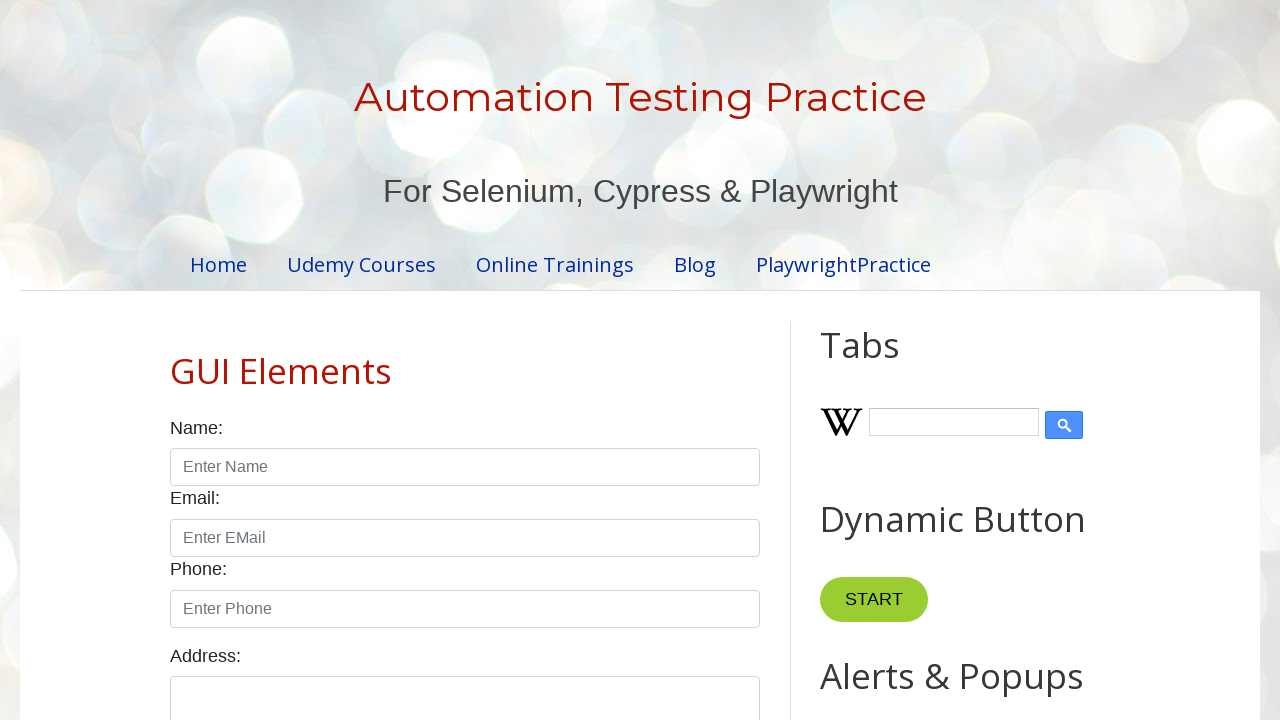

Located the draggable element
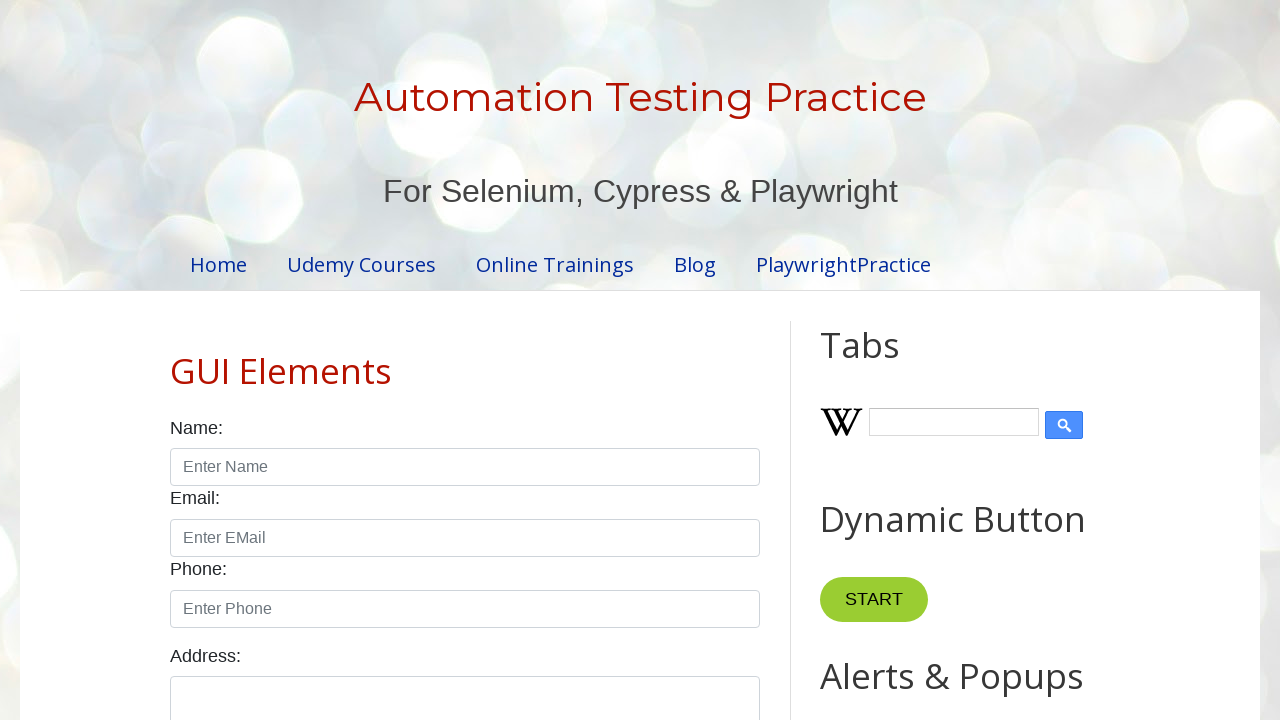

Located the droppable target element
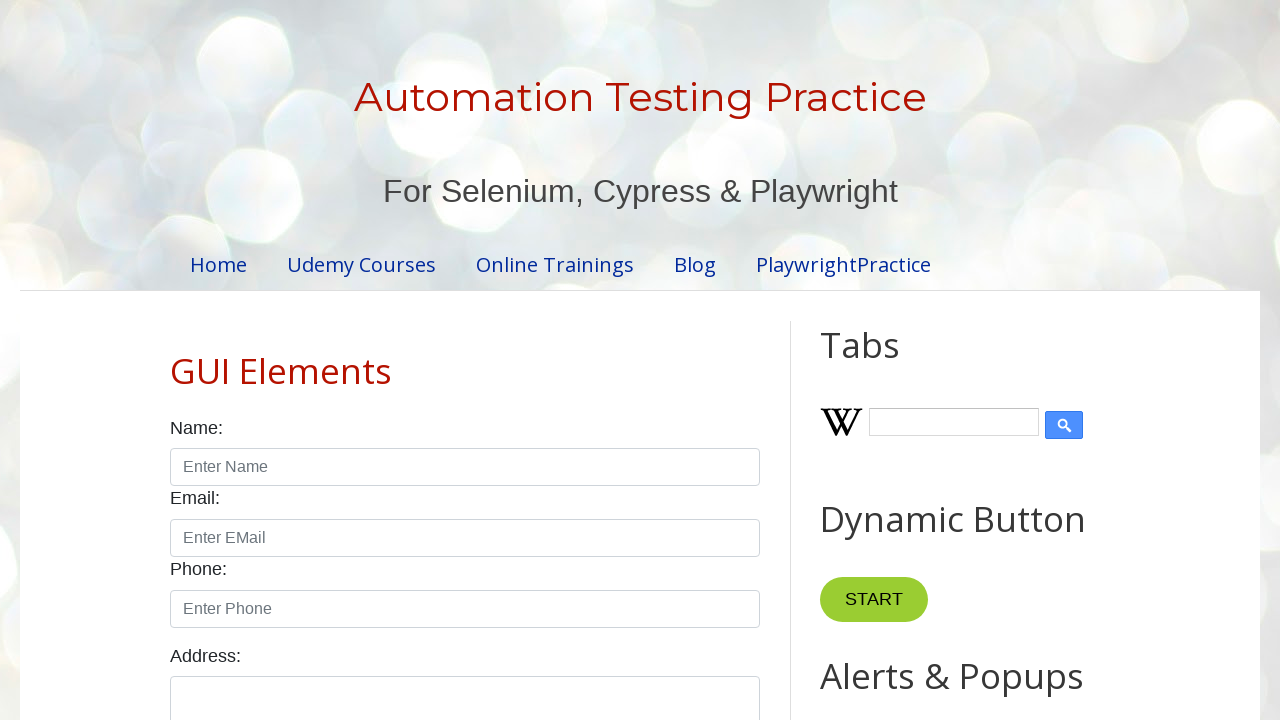

Dragged the draggable element to the droppable target area at (1015, 386)
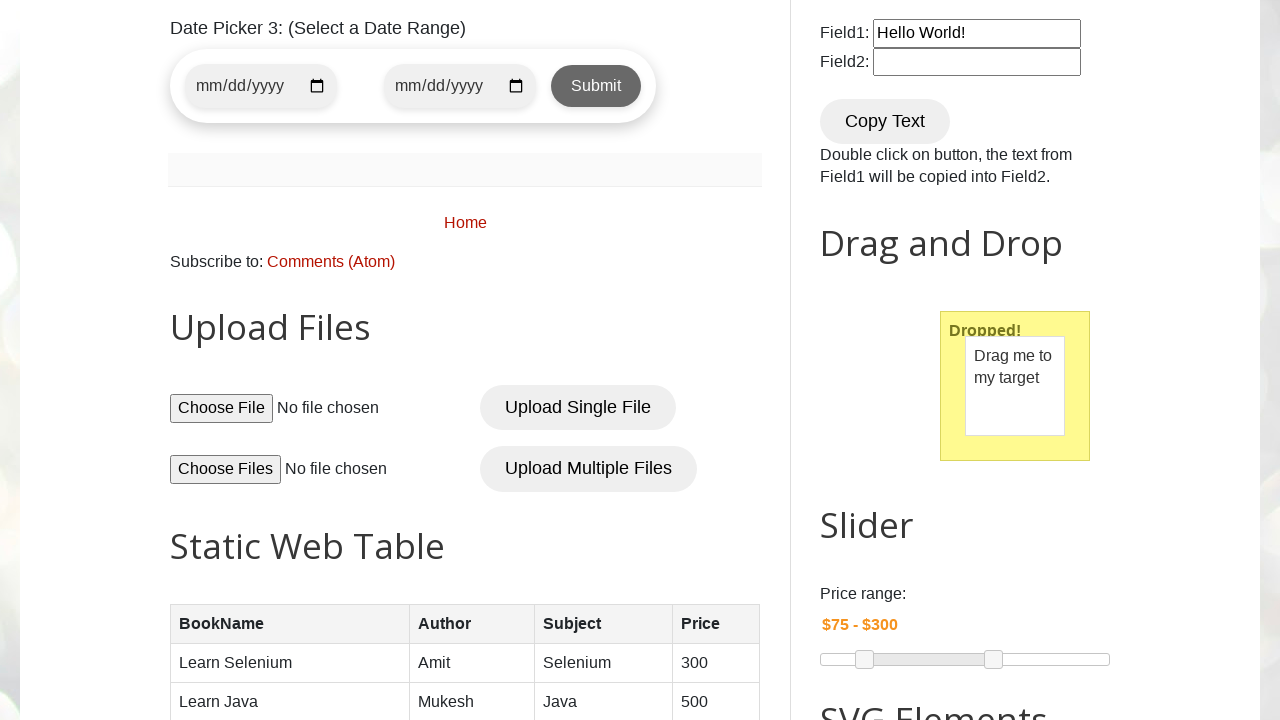

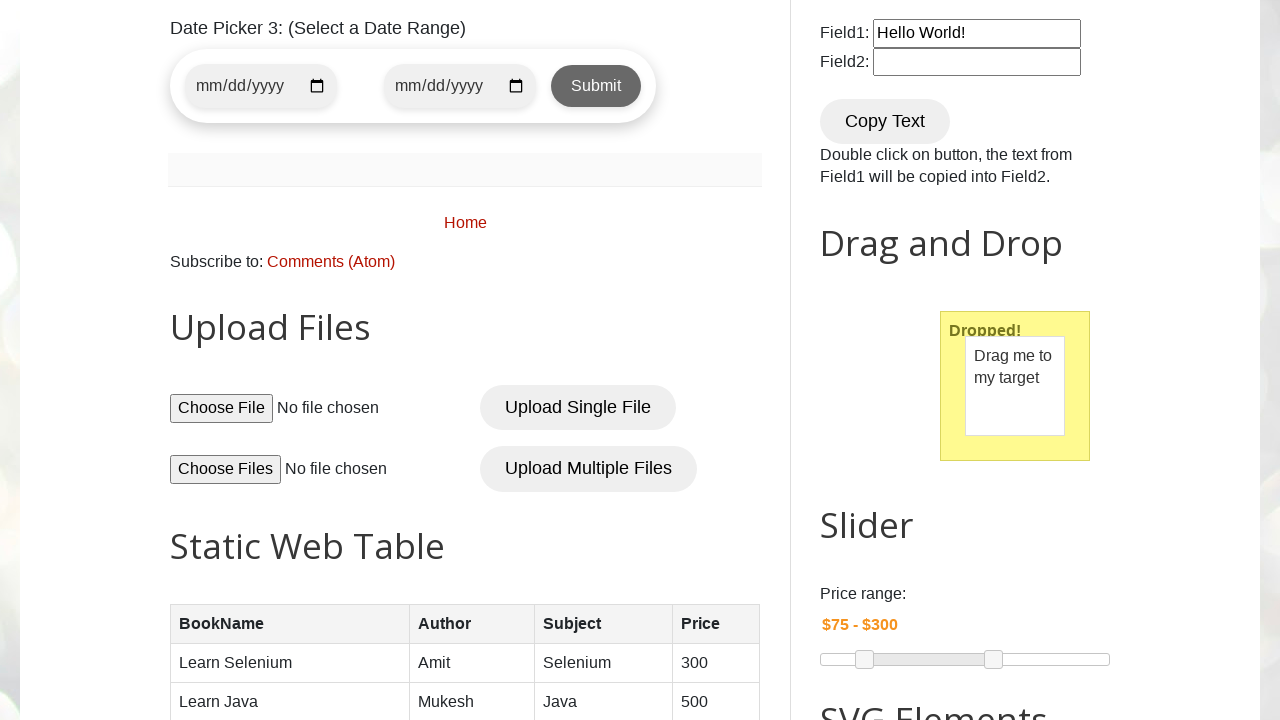